Tests finding an element that is dynamically created after clicking a start button on a dynamic loading page

Starting URL: http://the-internet.herokuapp.com/dynamic_loading/2

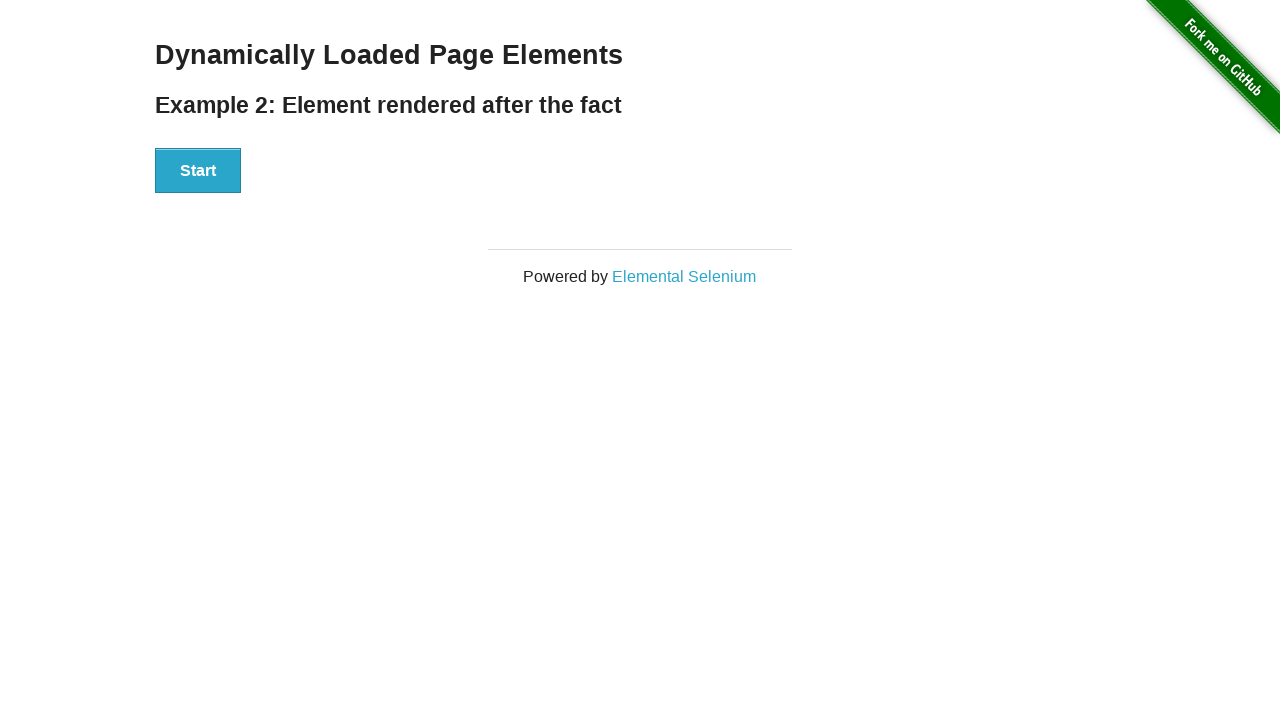

Clicked the Start button to trigger dynamic element creation at (198, 171) on #start button
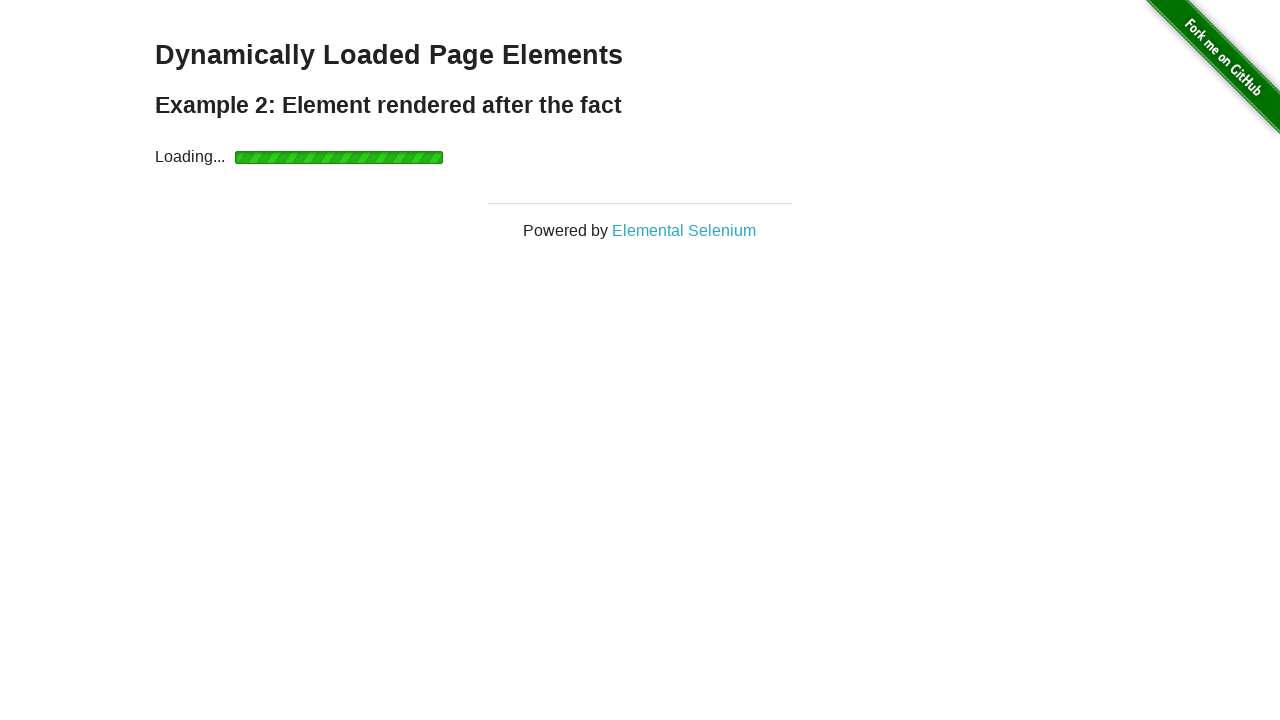

Waited for the dynamically created 'Hello World' element to appear
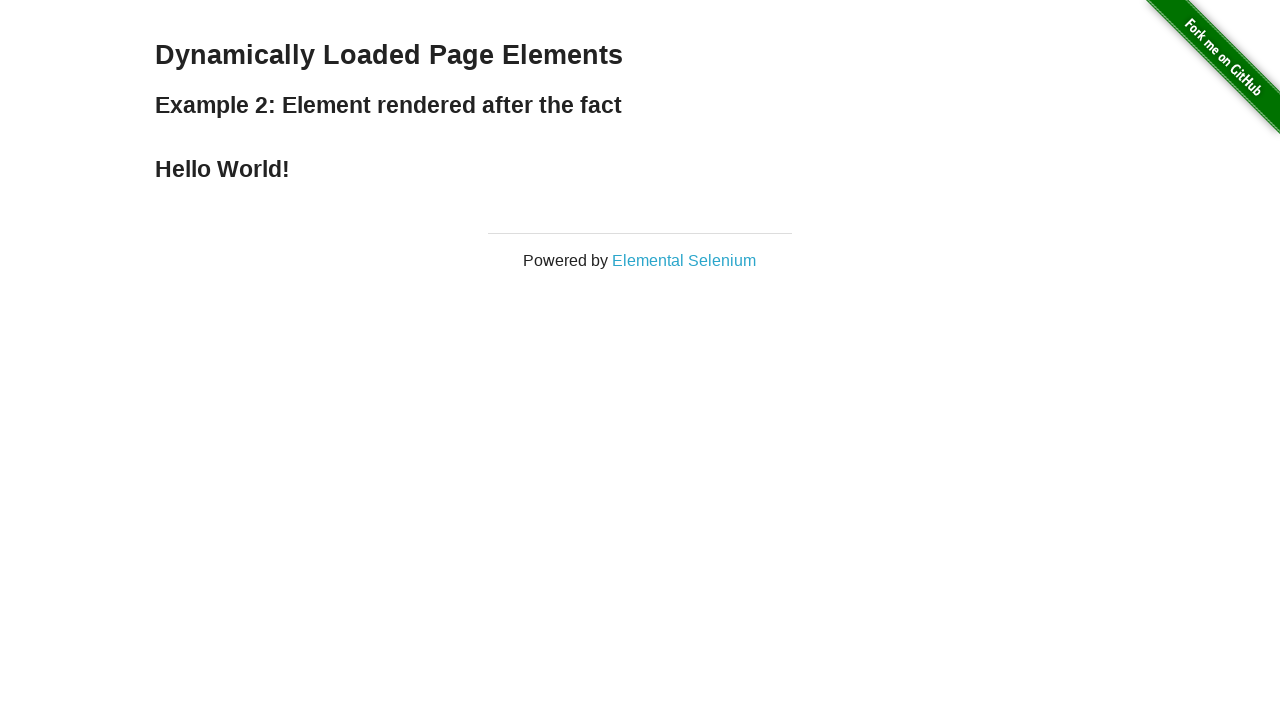

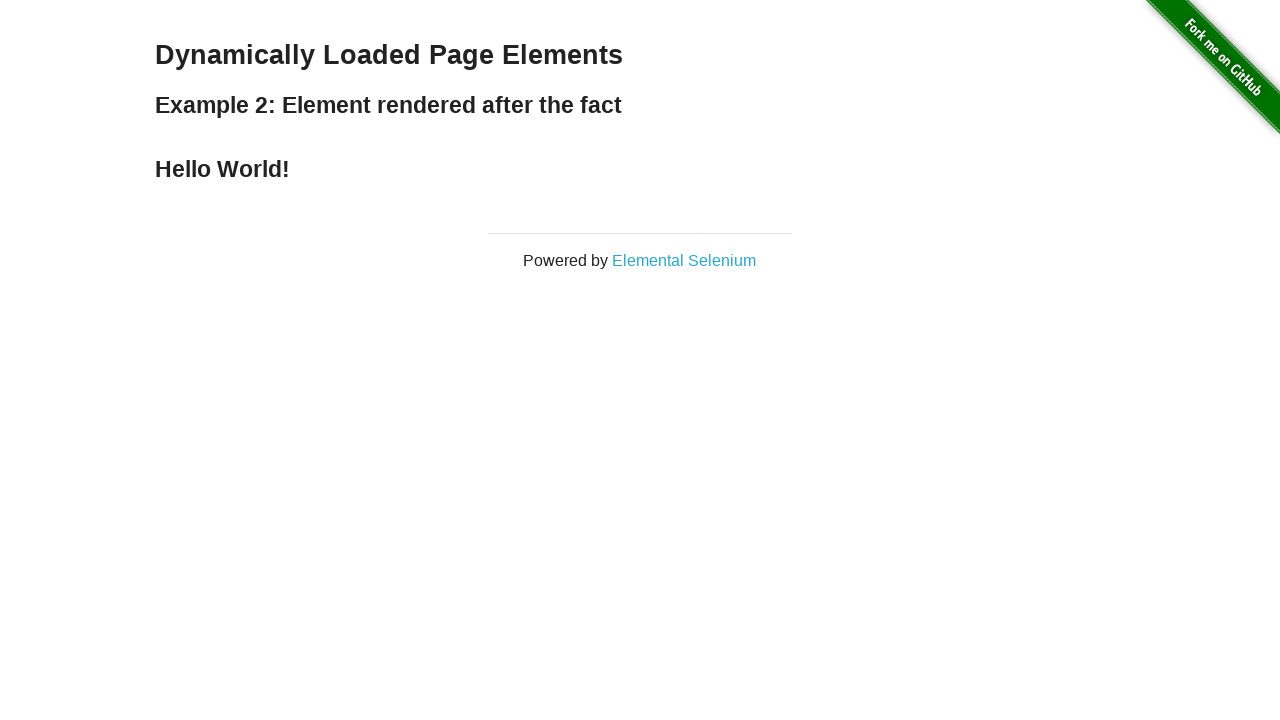